Navigates to RedBus website and scrolls down to the FAQs section related to bus ticket booking

Starting URL: https://www.redbus.in/

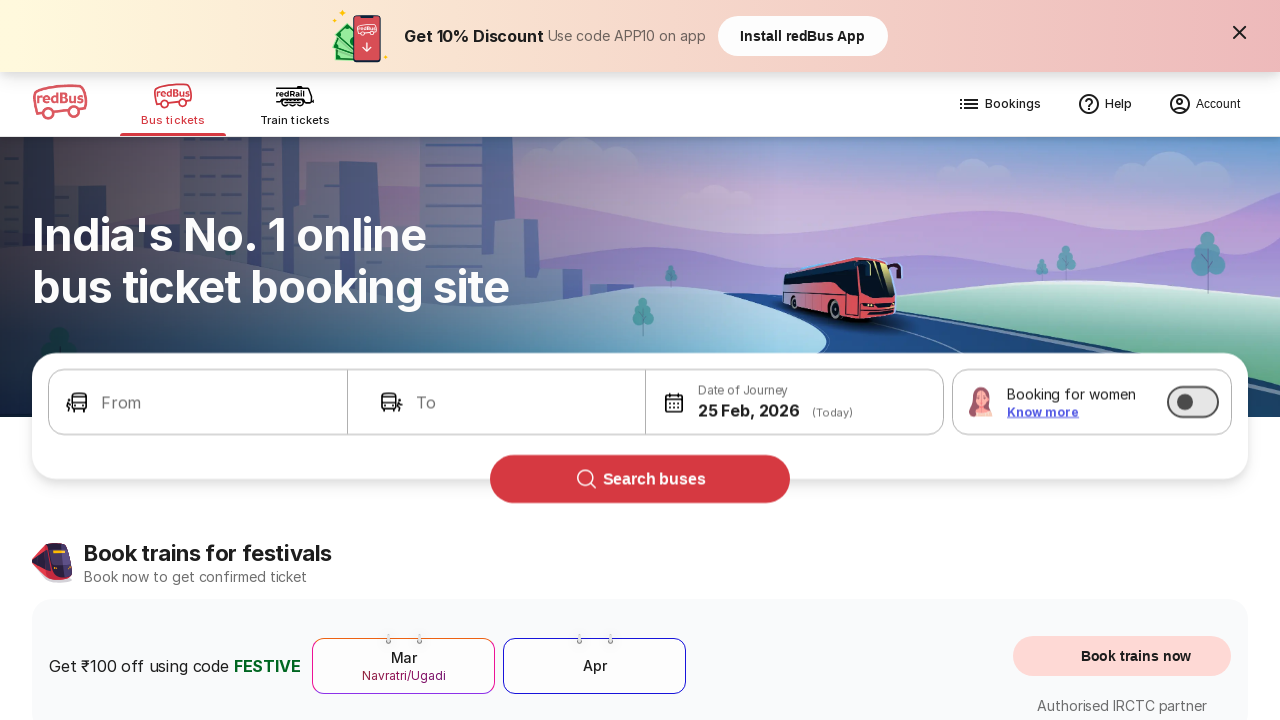

Navigated to RedBus website
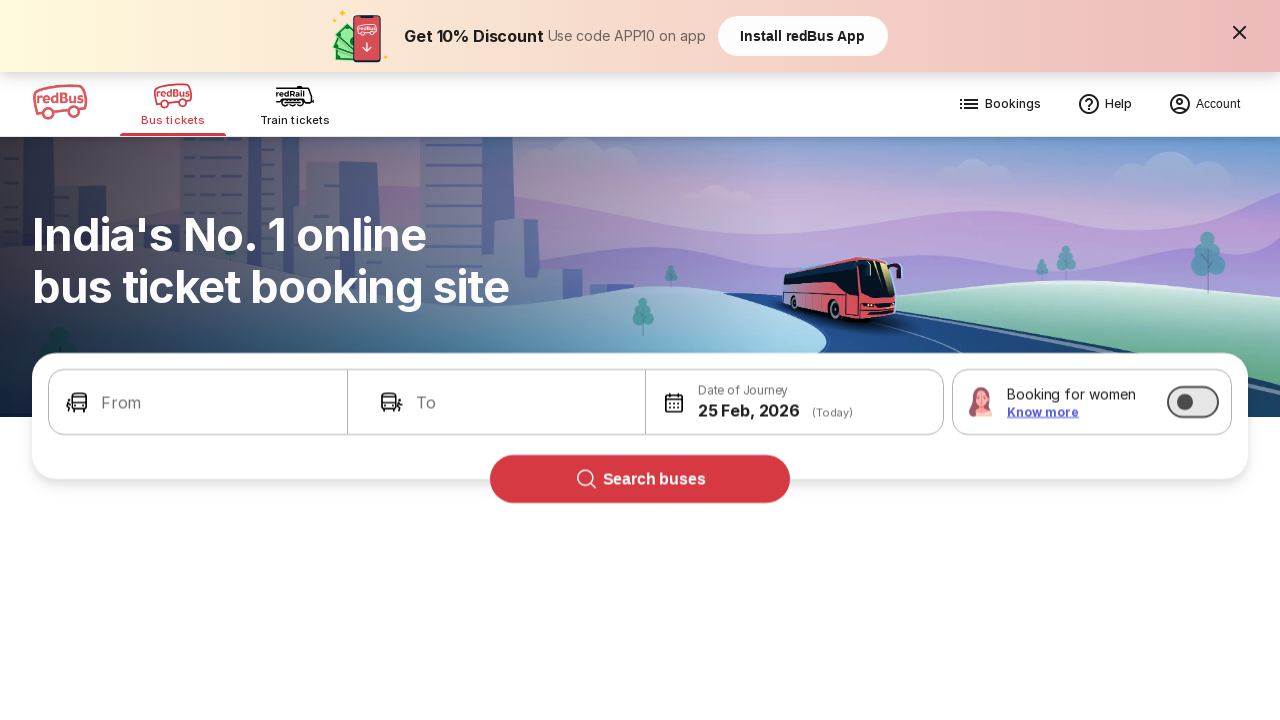

FAQs section loaded and became visible
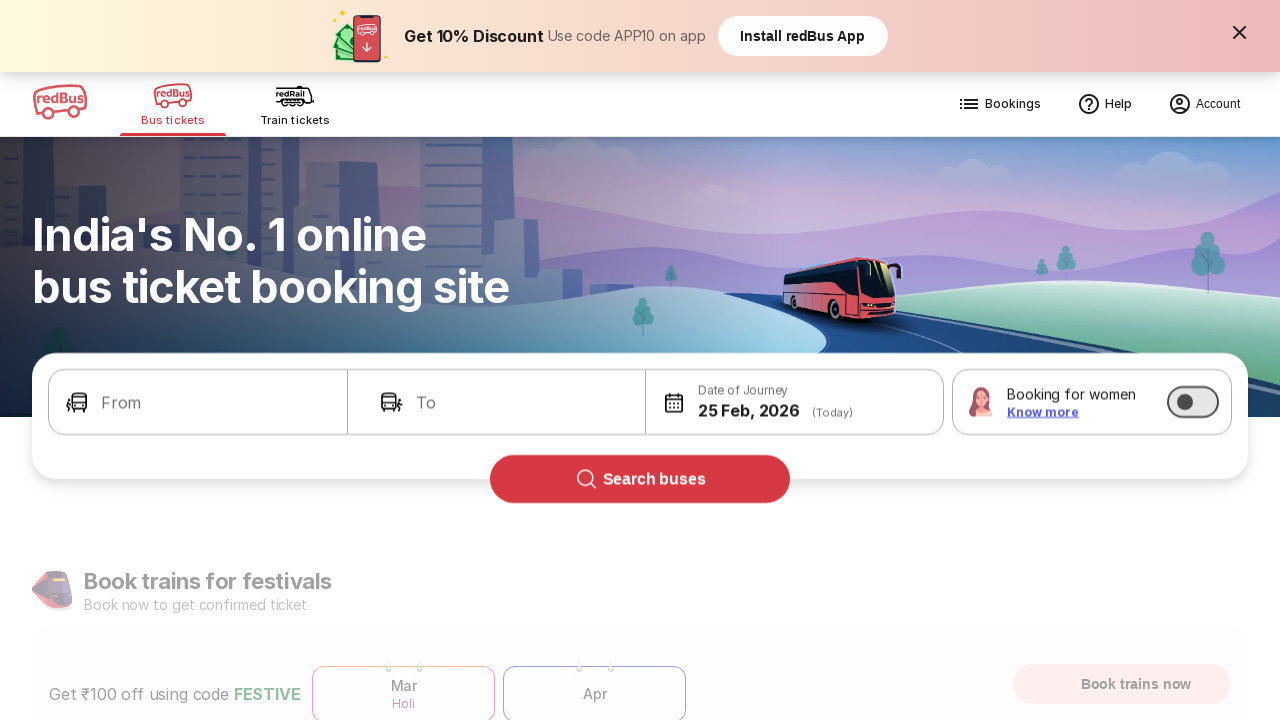

Scrolled down to FAQs related to Bus Tickets Booking section
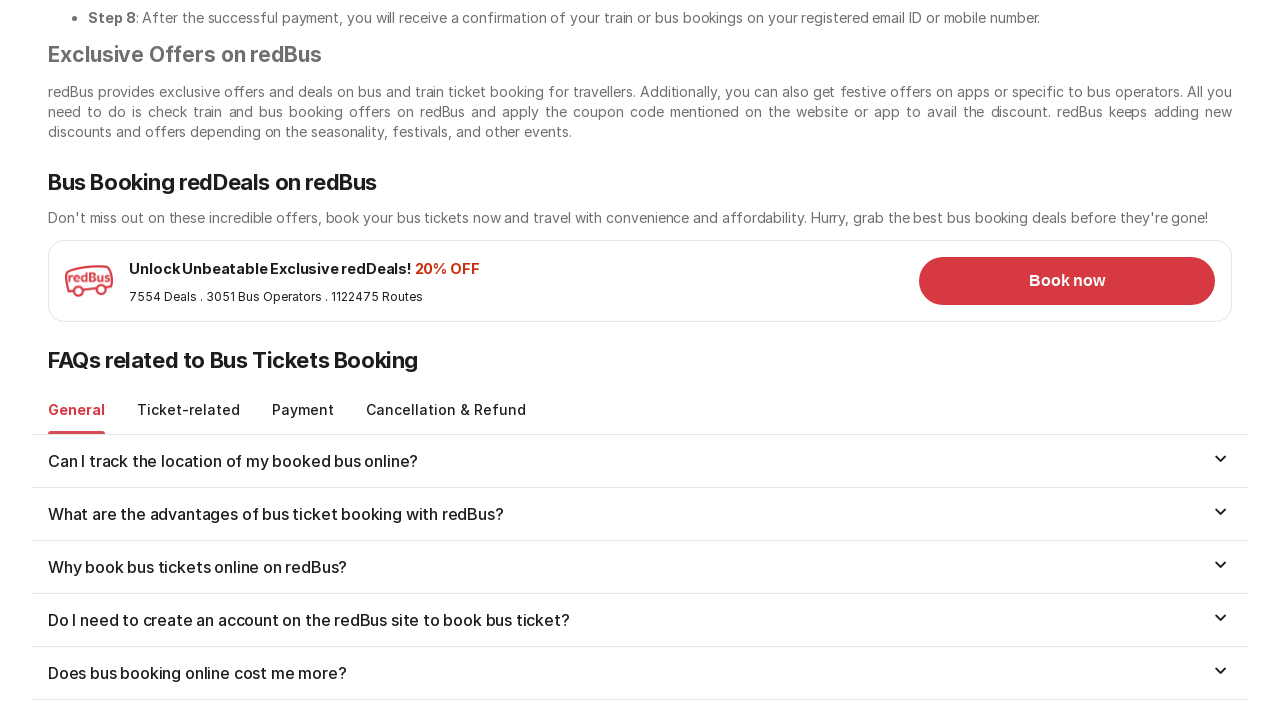

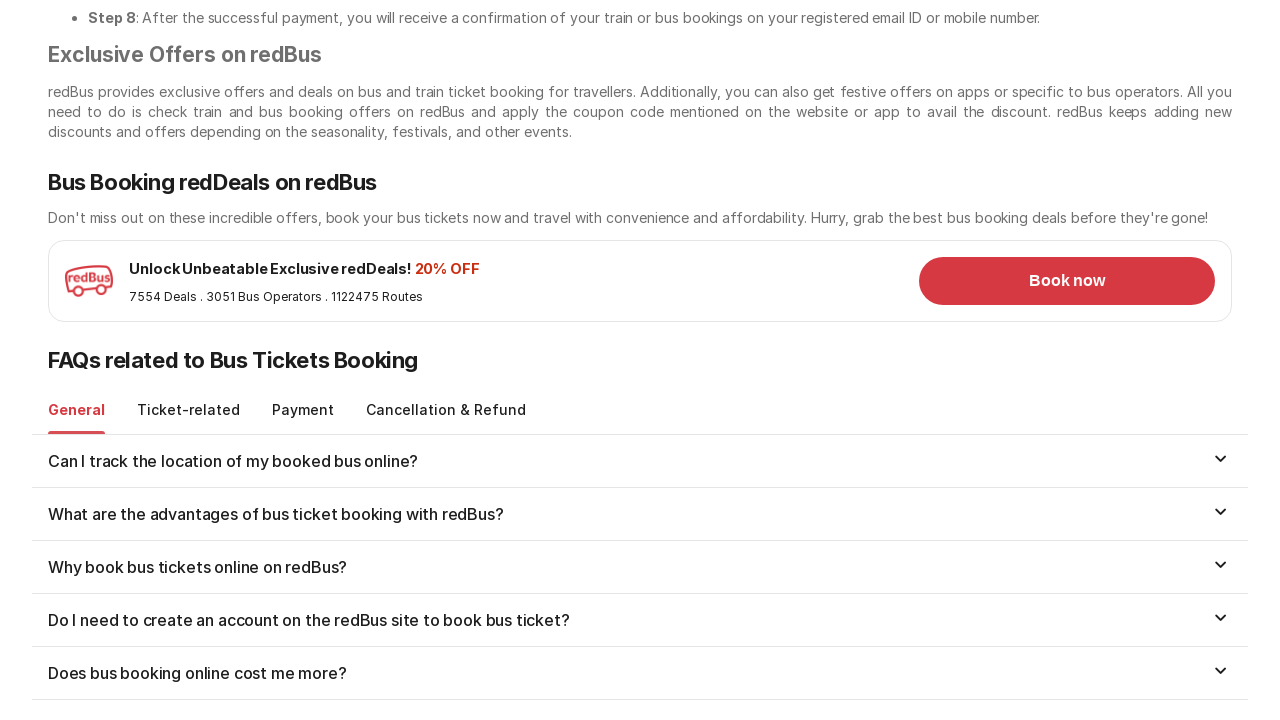